Interacts with a dropdown select element and selects an option by value

Starting URL: https://codenboxautomationlab.com/practice/

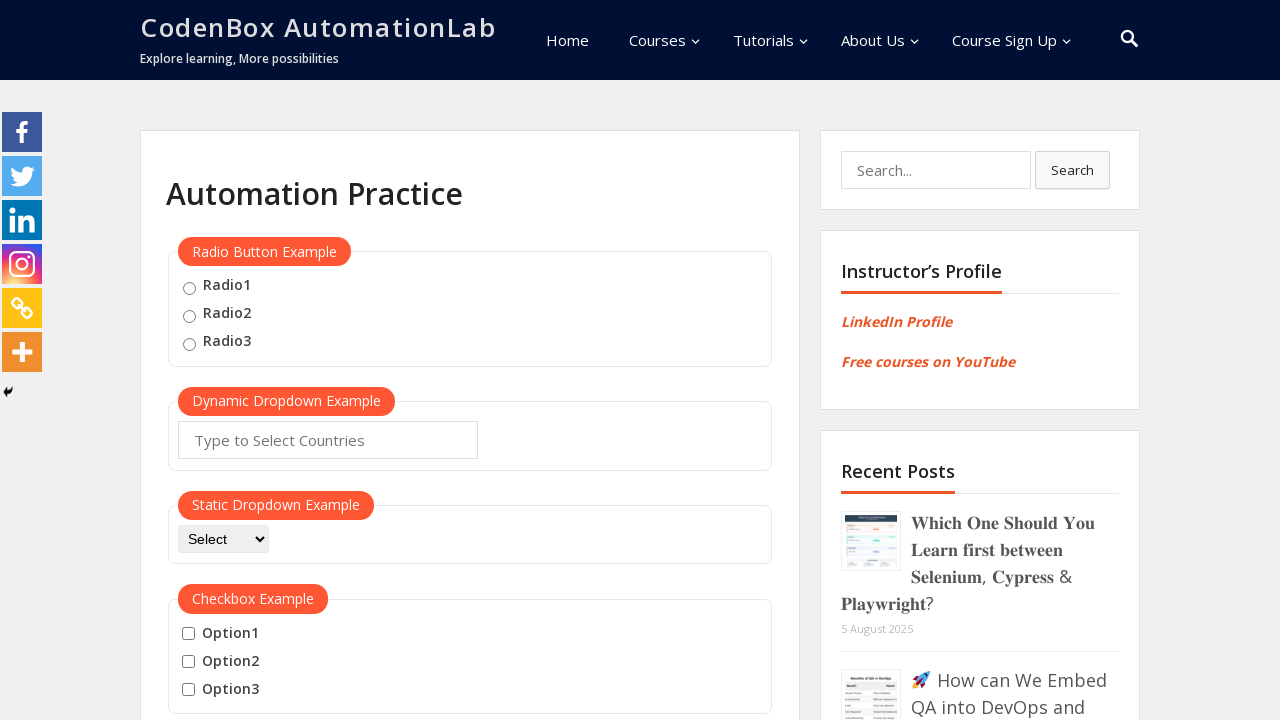

Waited for select dropdown to be visible
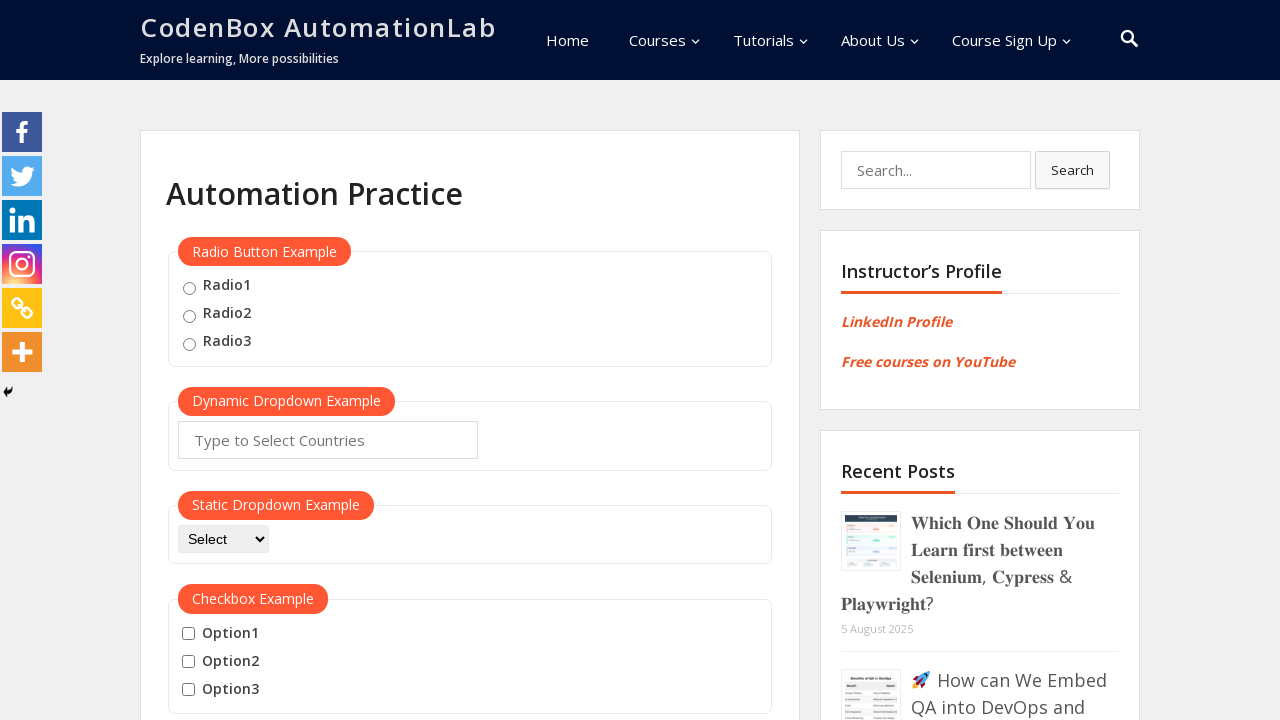

Selected option2 from the dropdown select element on #dropdown-class-example
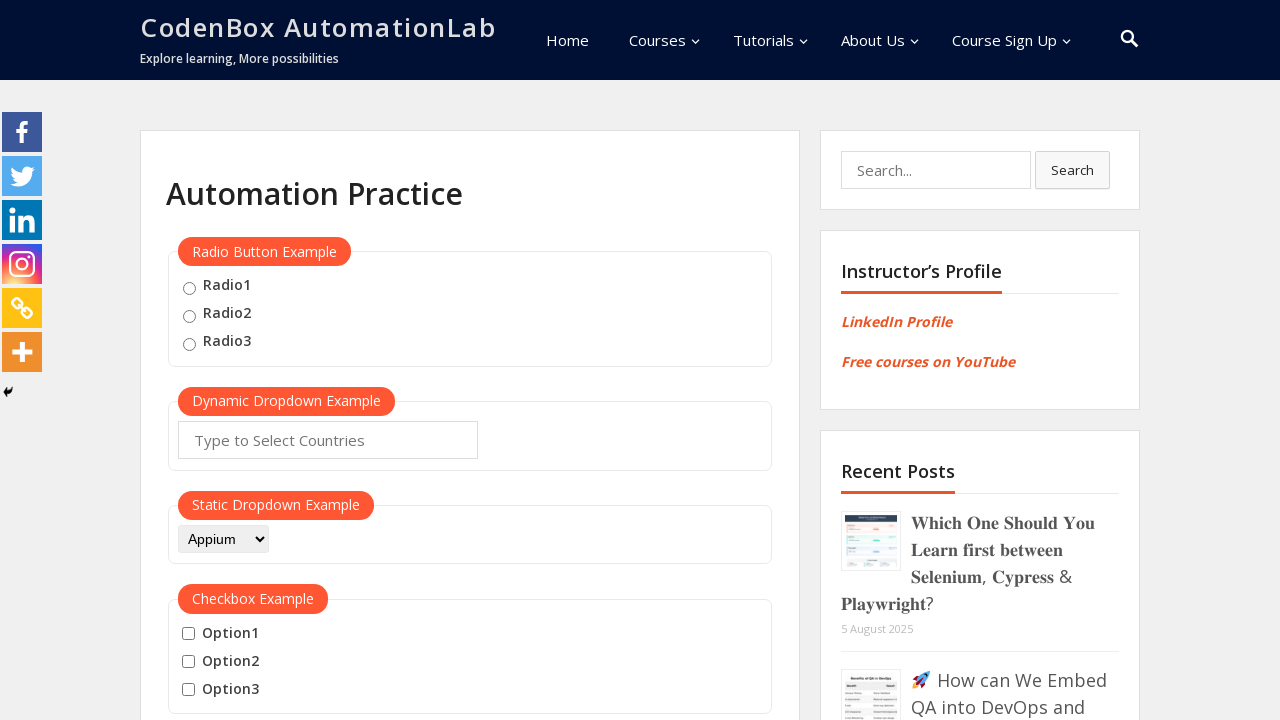

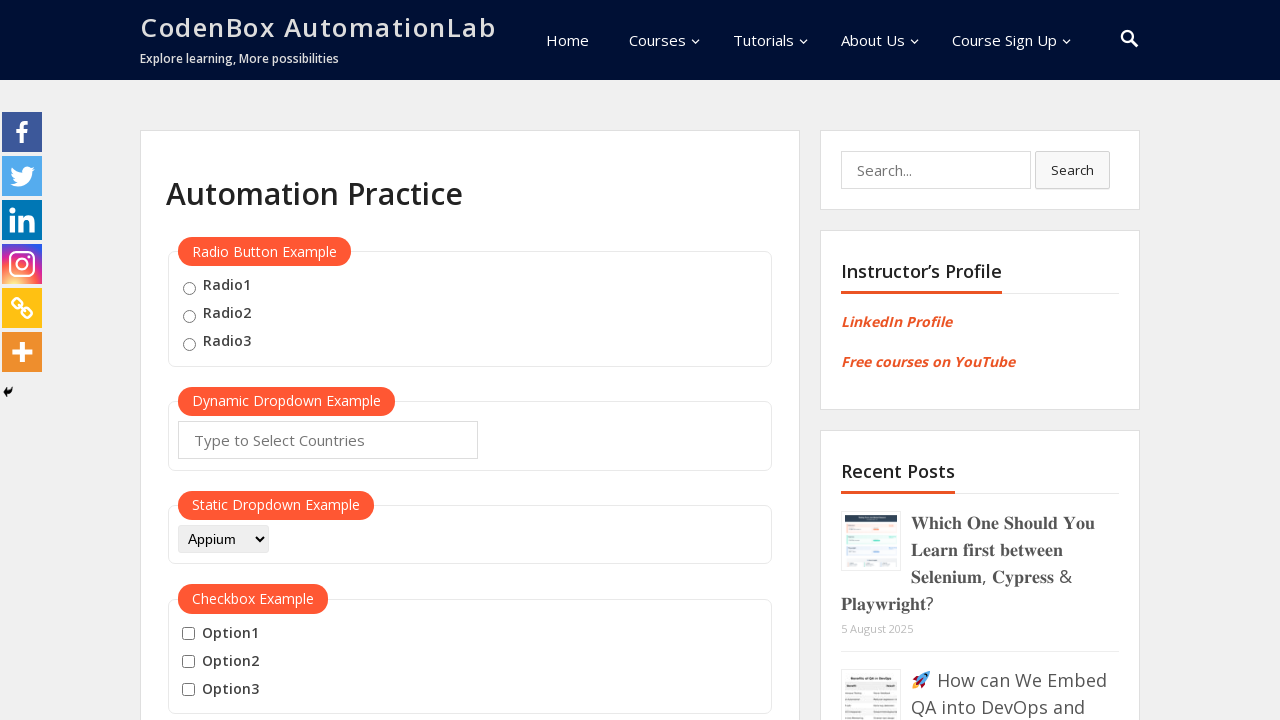